Tests the browser windows demo page by clicking on Tab, Window, and Message Window buttons

Starting URL: https://demoqa.com/browser-windows

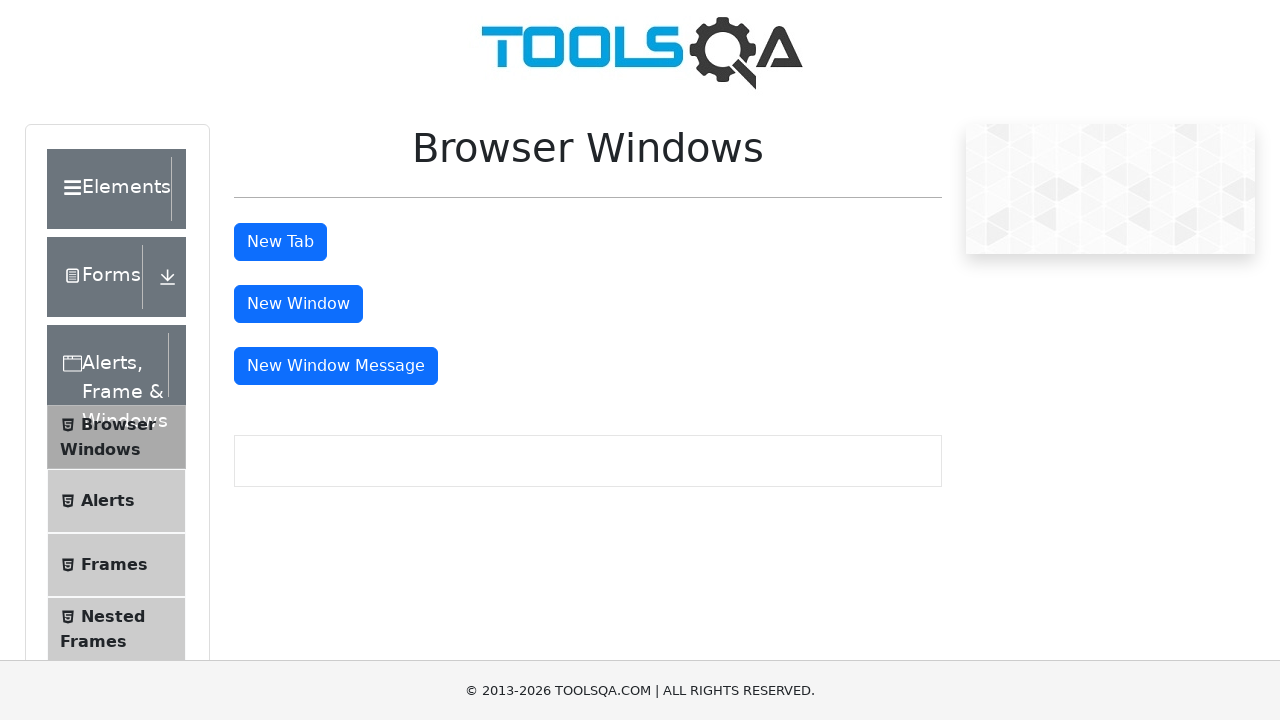

Navigated to browser windows demo page
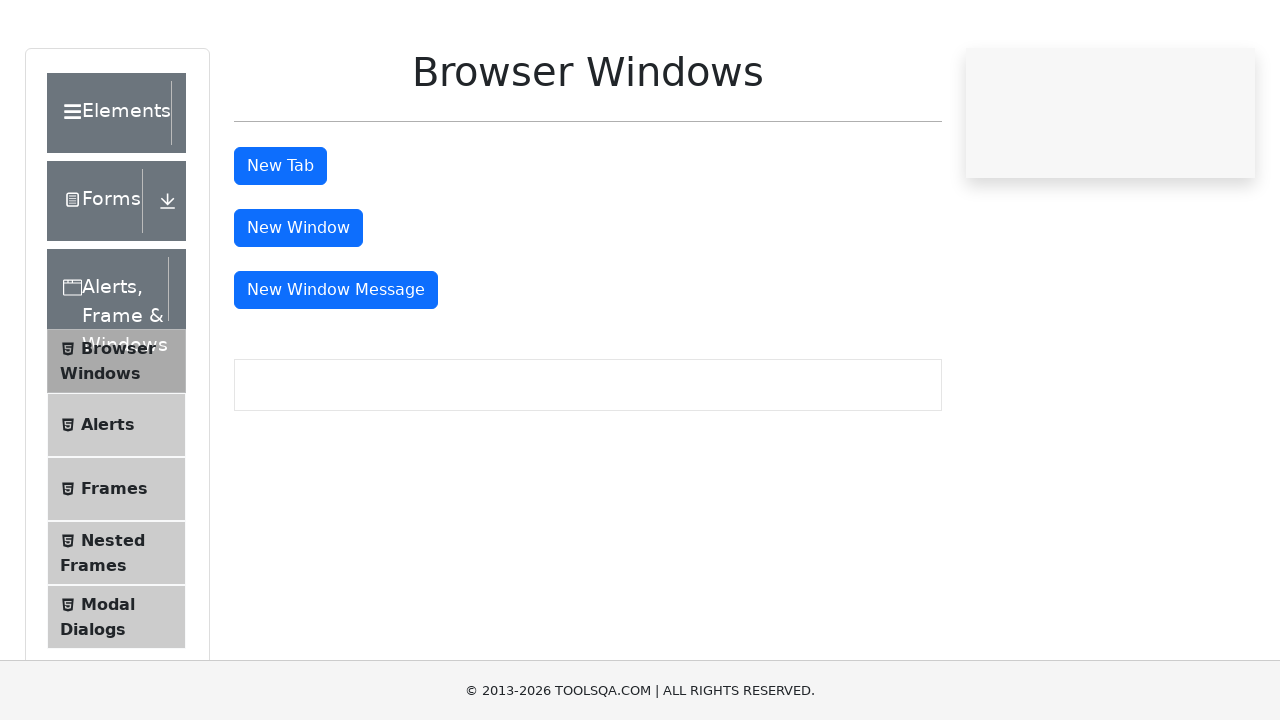

Clicked Tab button at (280, 242) on button#tabButton
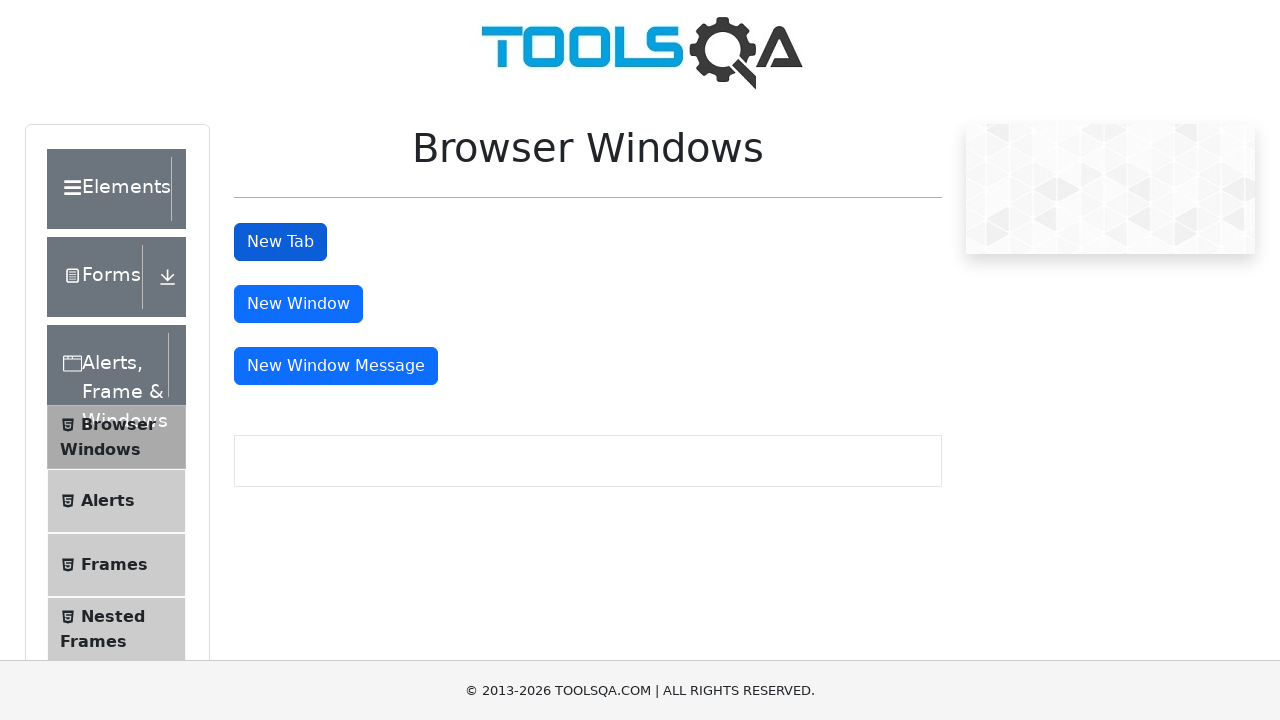

Clicked Window button at (298, 304) on button#windowButton
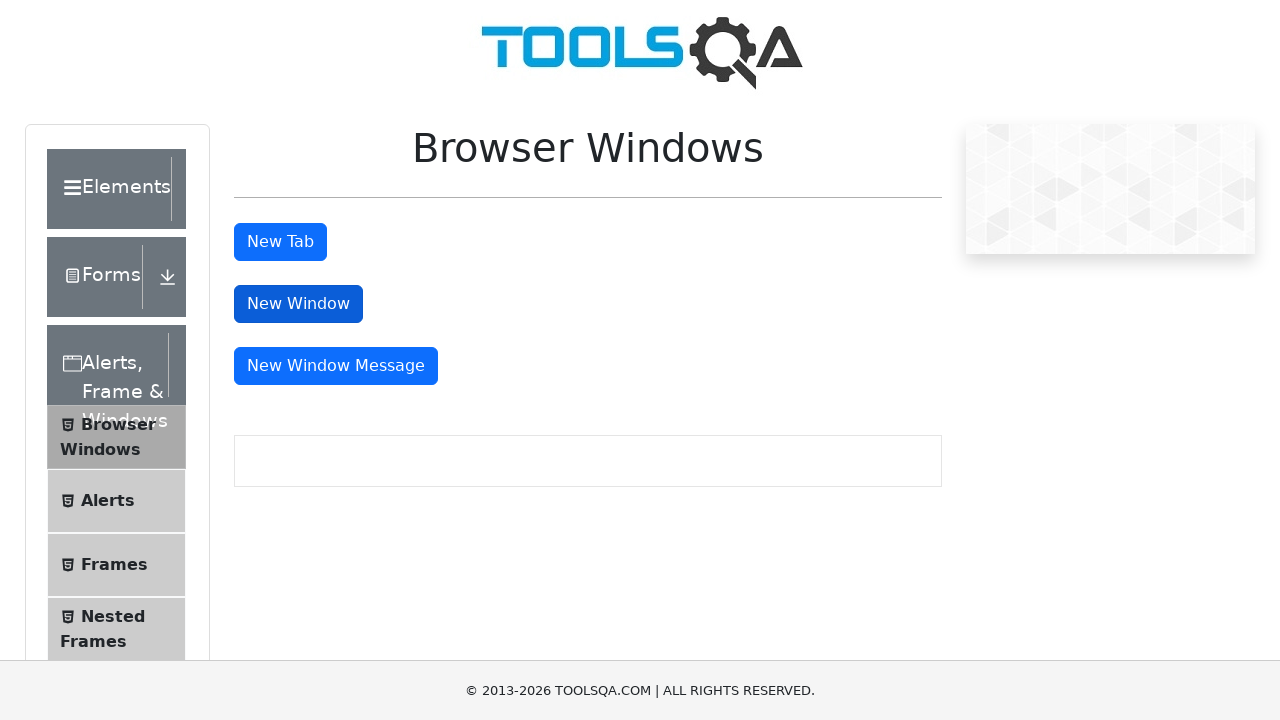

Clicked Message Window button at (336, 366) on button#messageWindowButton
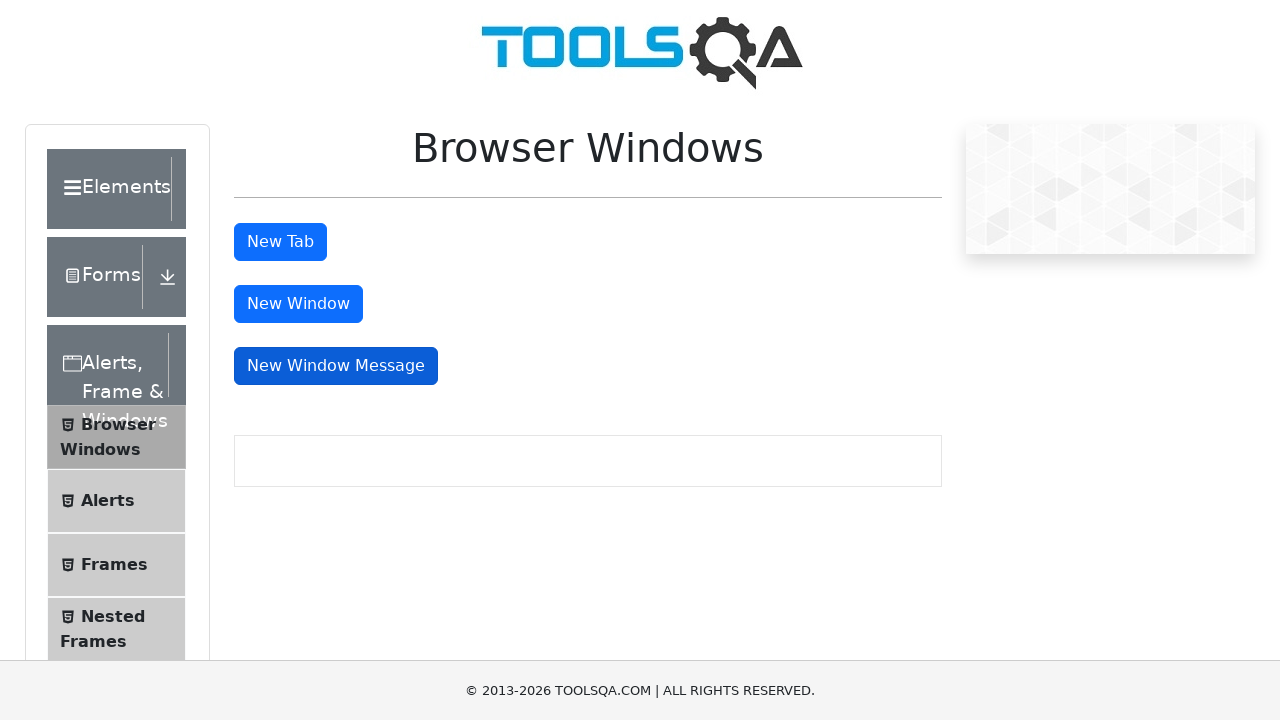

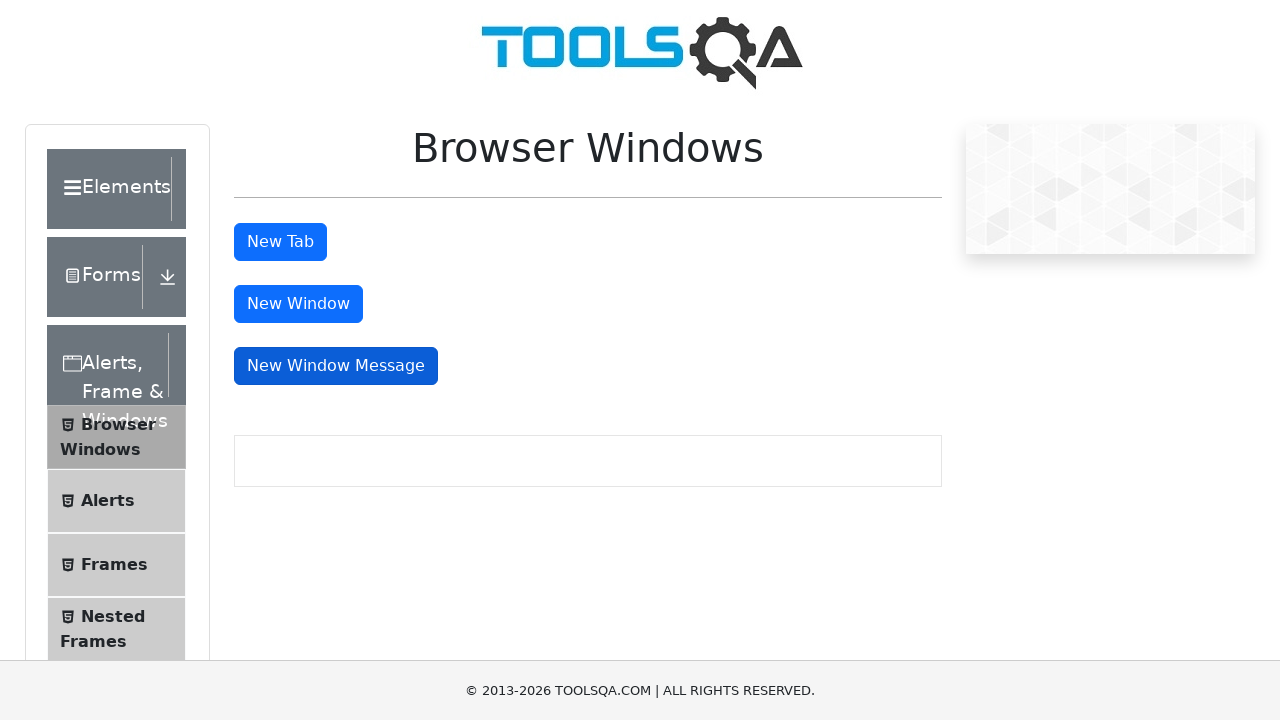